Tests opening a new window by clicking a demo site link and switching to the new tab

Starting URL: https://www.toolsqa.com/selenium-training/

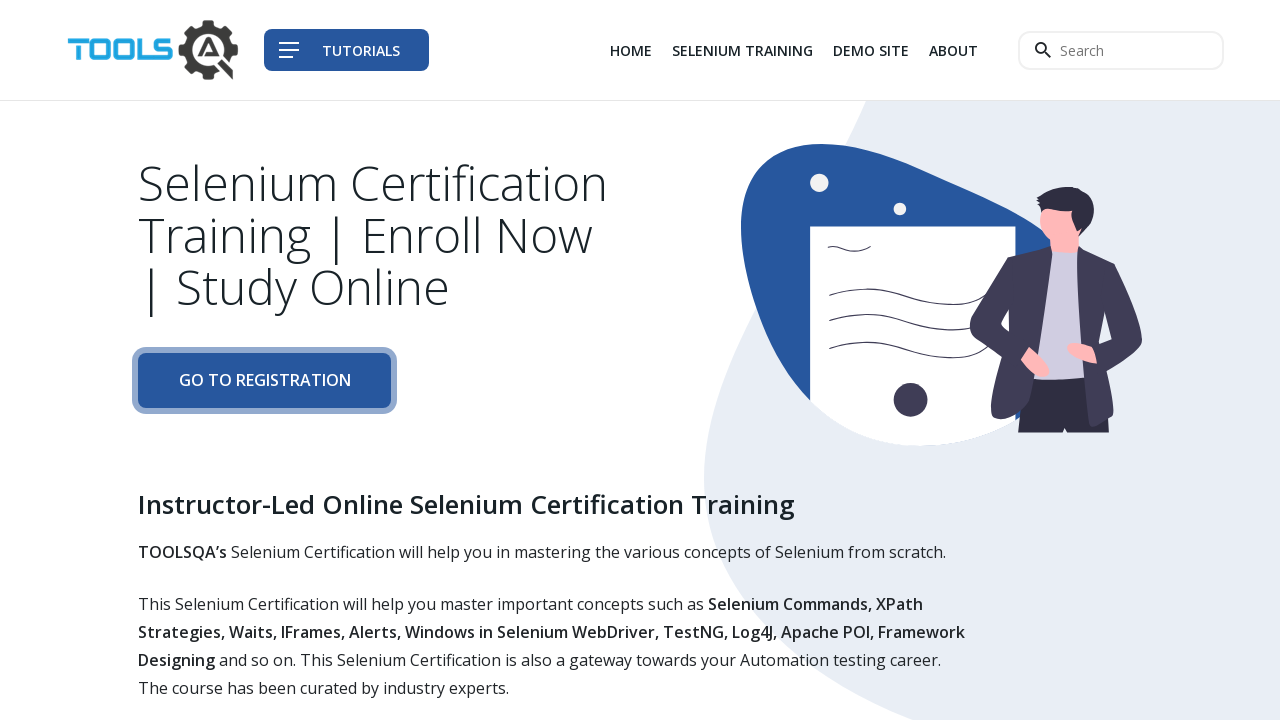

Clicked demo site link (3rd link in col-auto div) to open new window at (871, 50) on div.col-auto li:nth-child(3) a
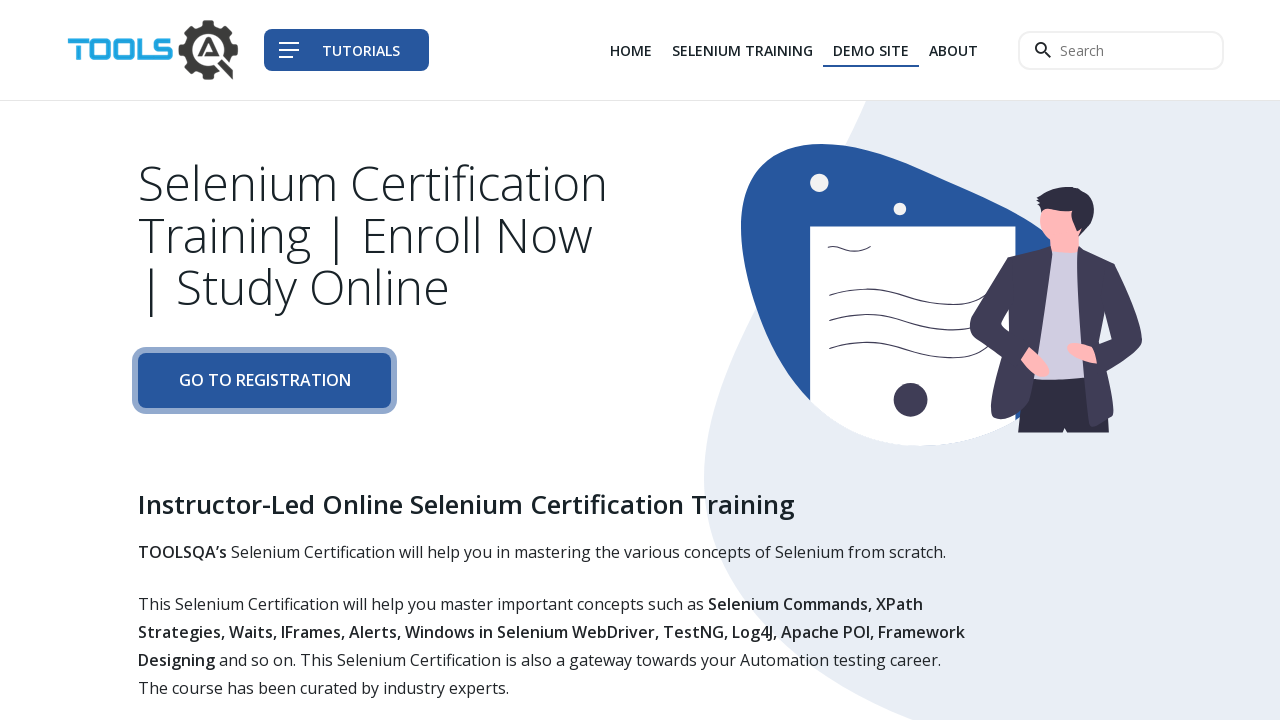

Switched to newly opened page/tab
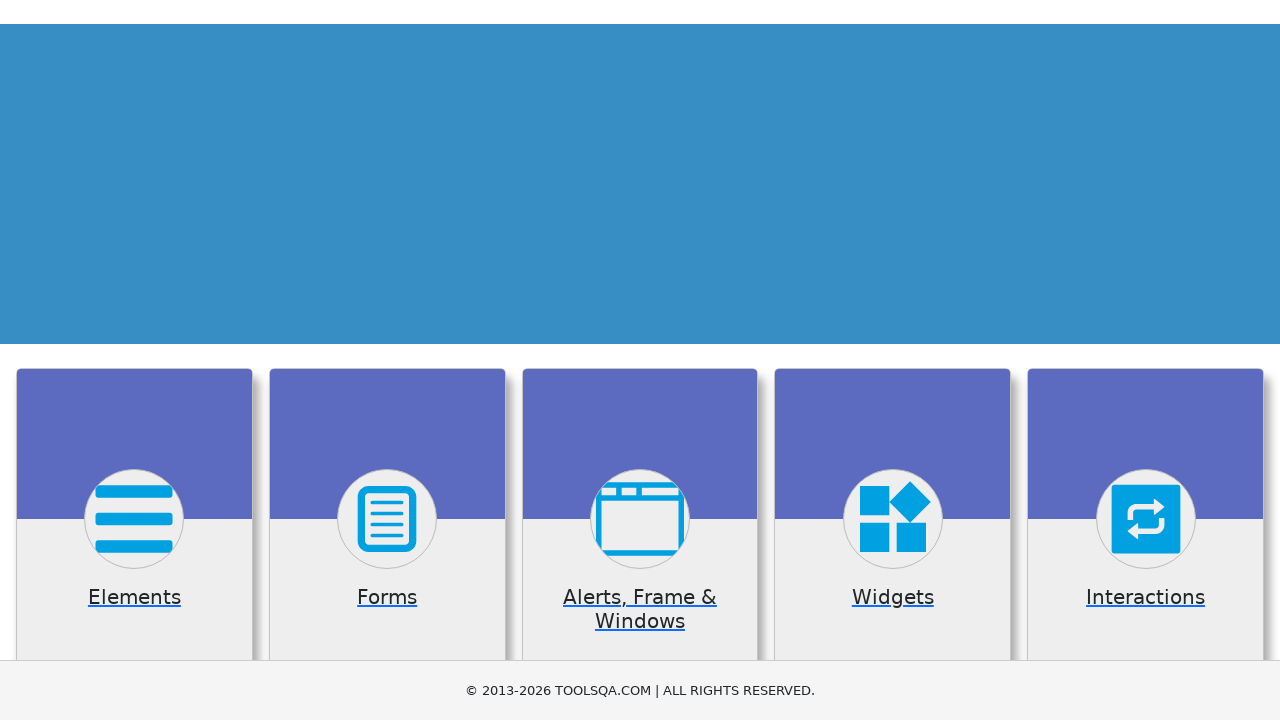

New page fully loaded
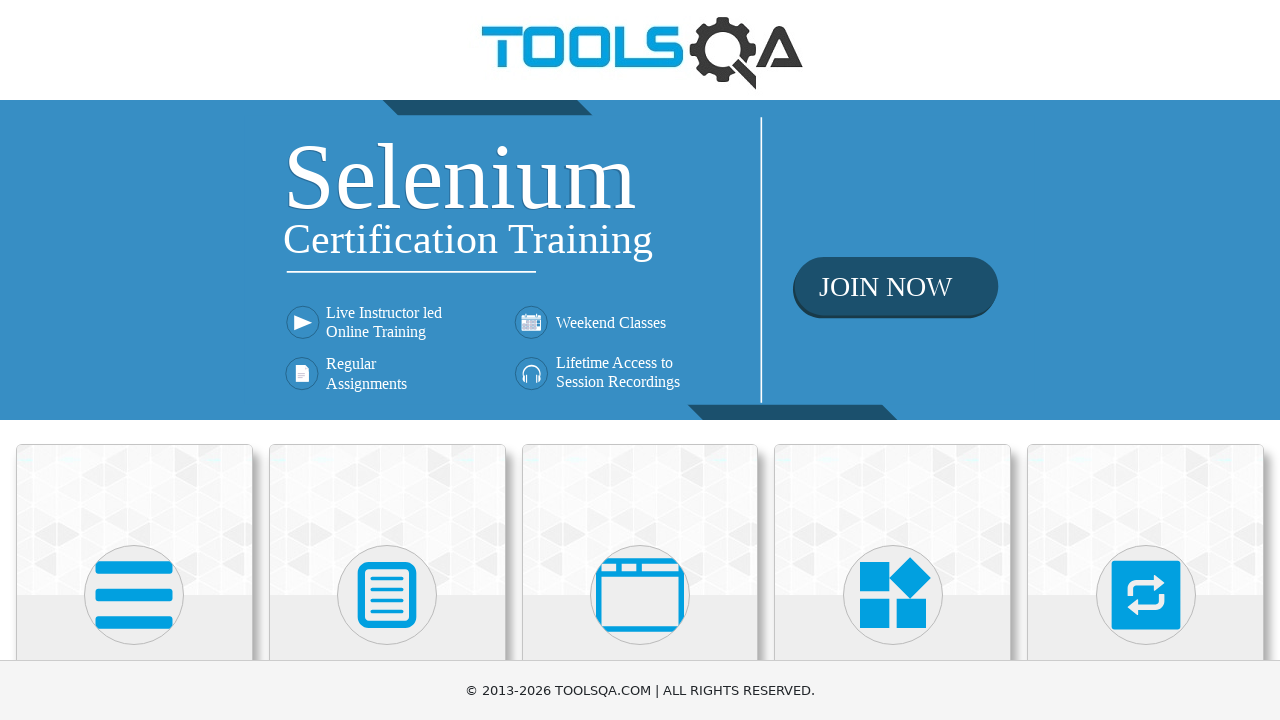

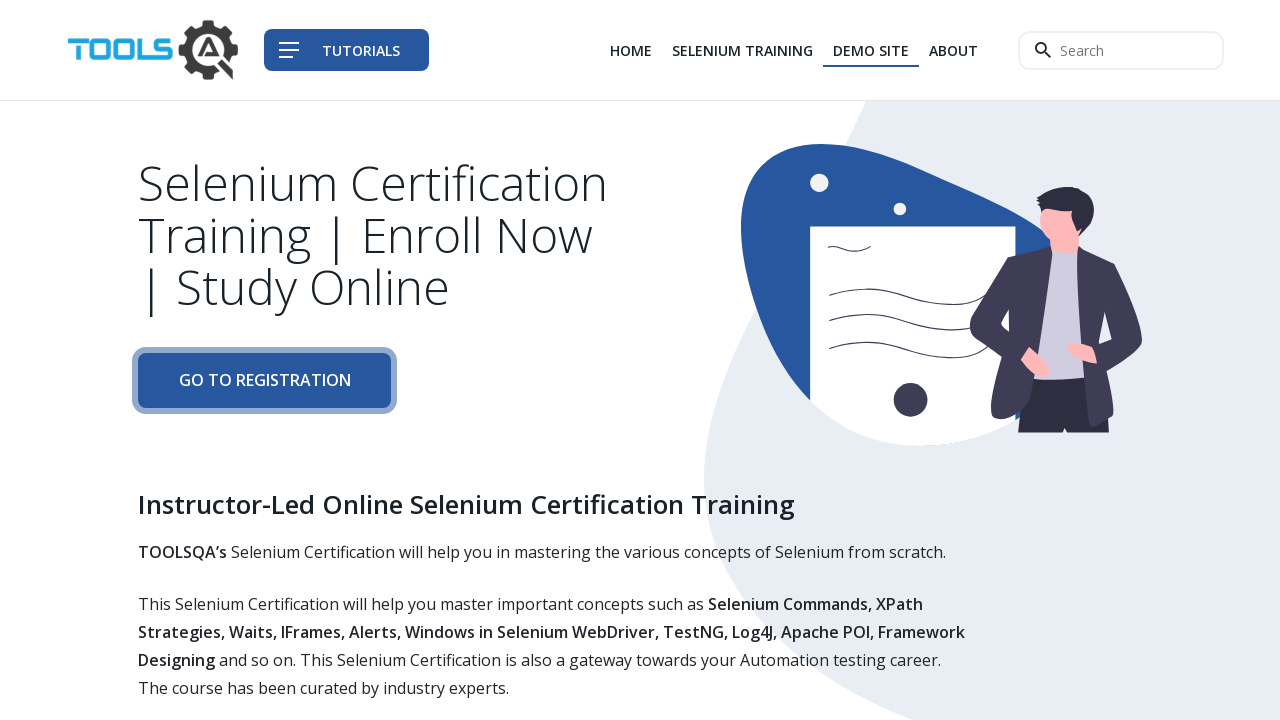